Opens the Next UK retail website and maximizes the browser window

Starting URL: https://www.next.co.uk/

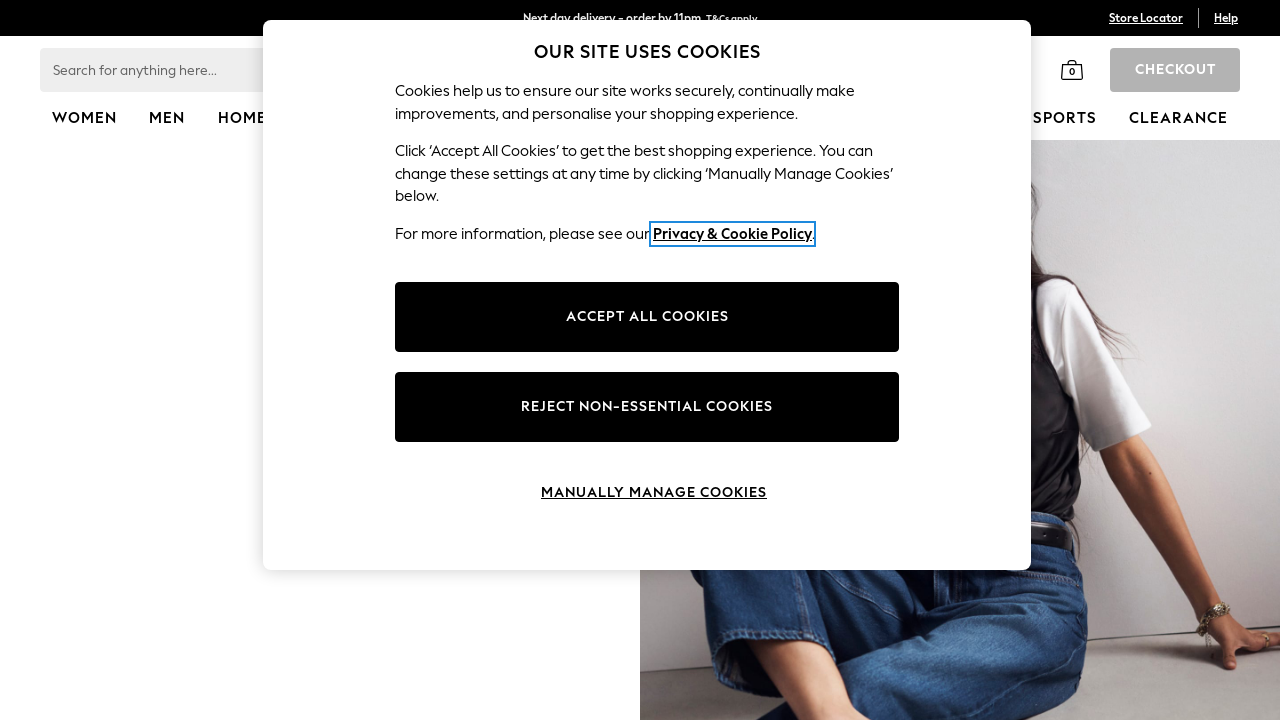

Navigated to Next UK retail website
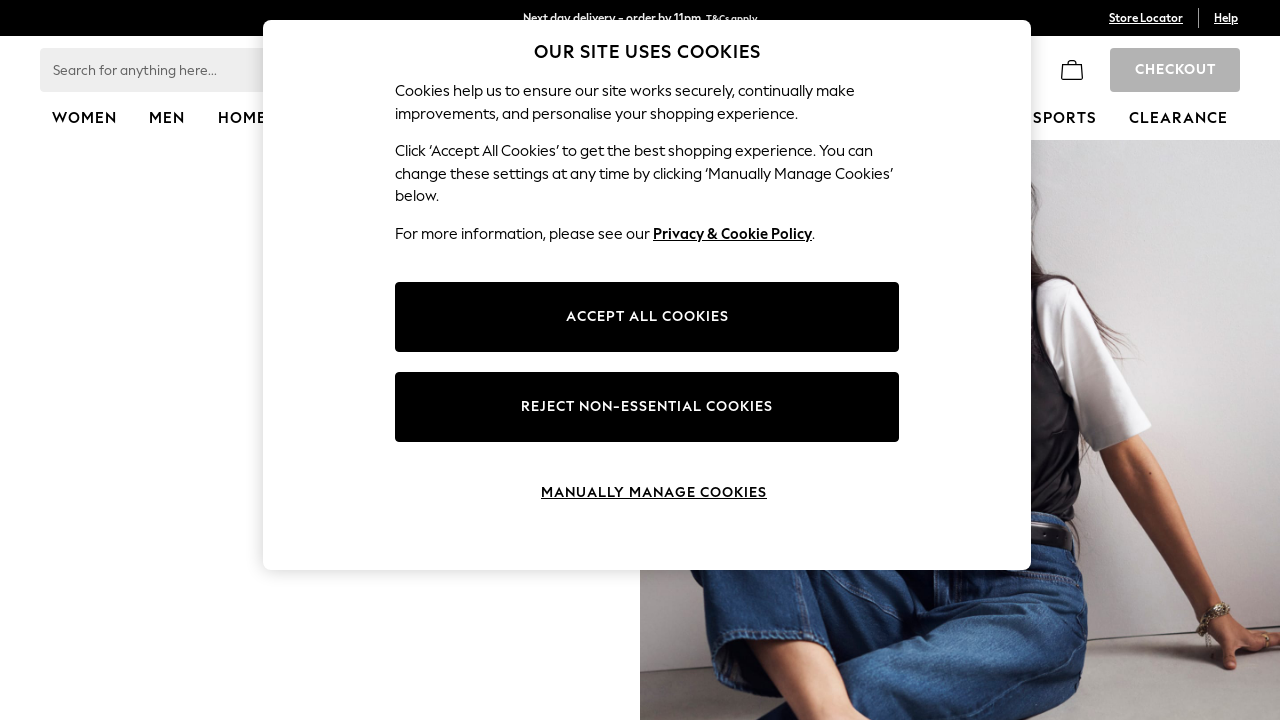

Maximized browser window to 1920x1080
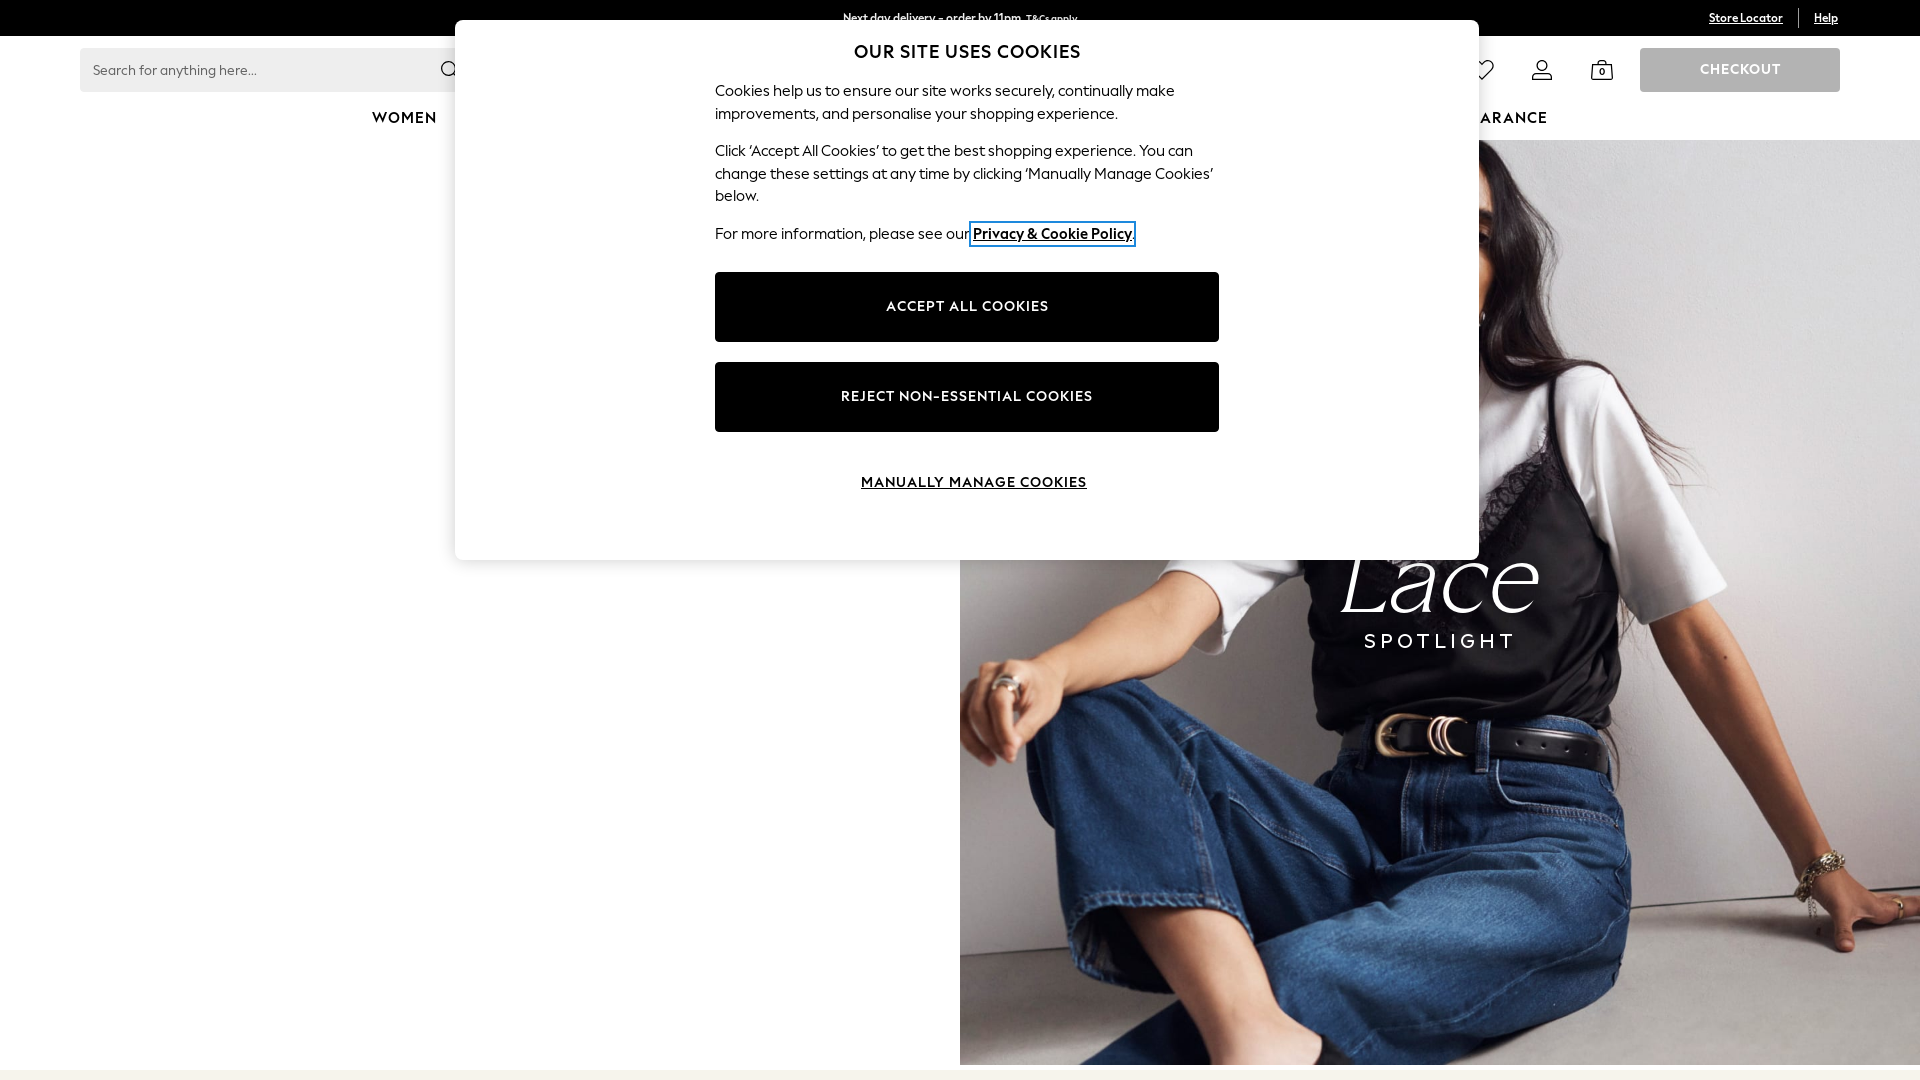

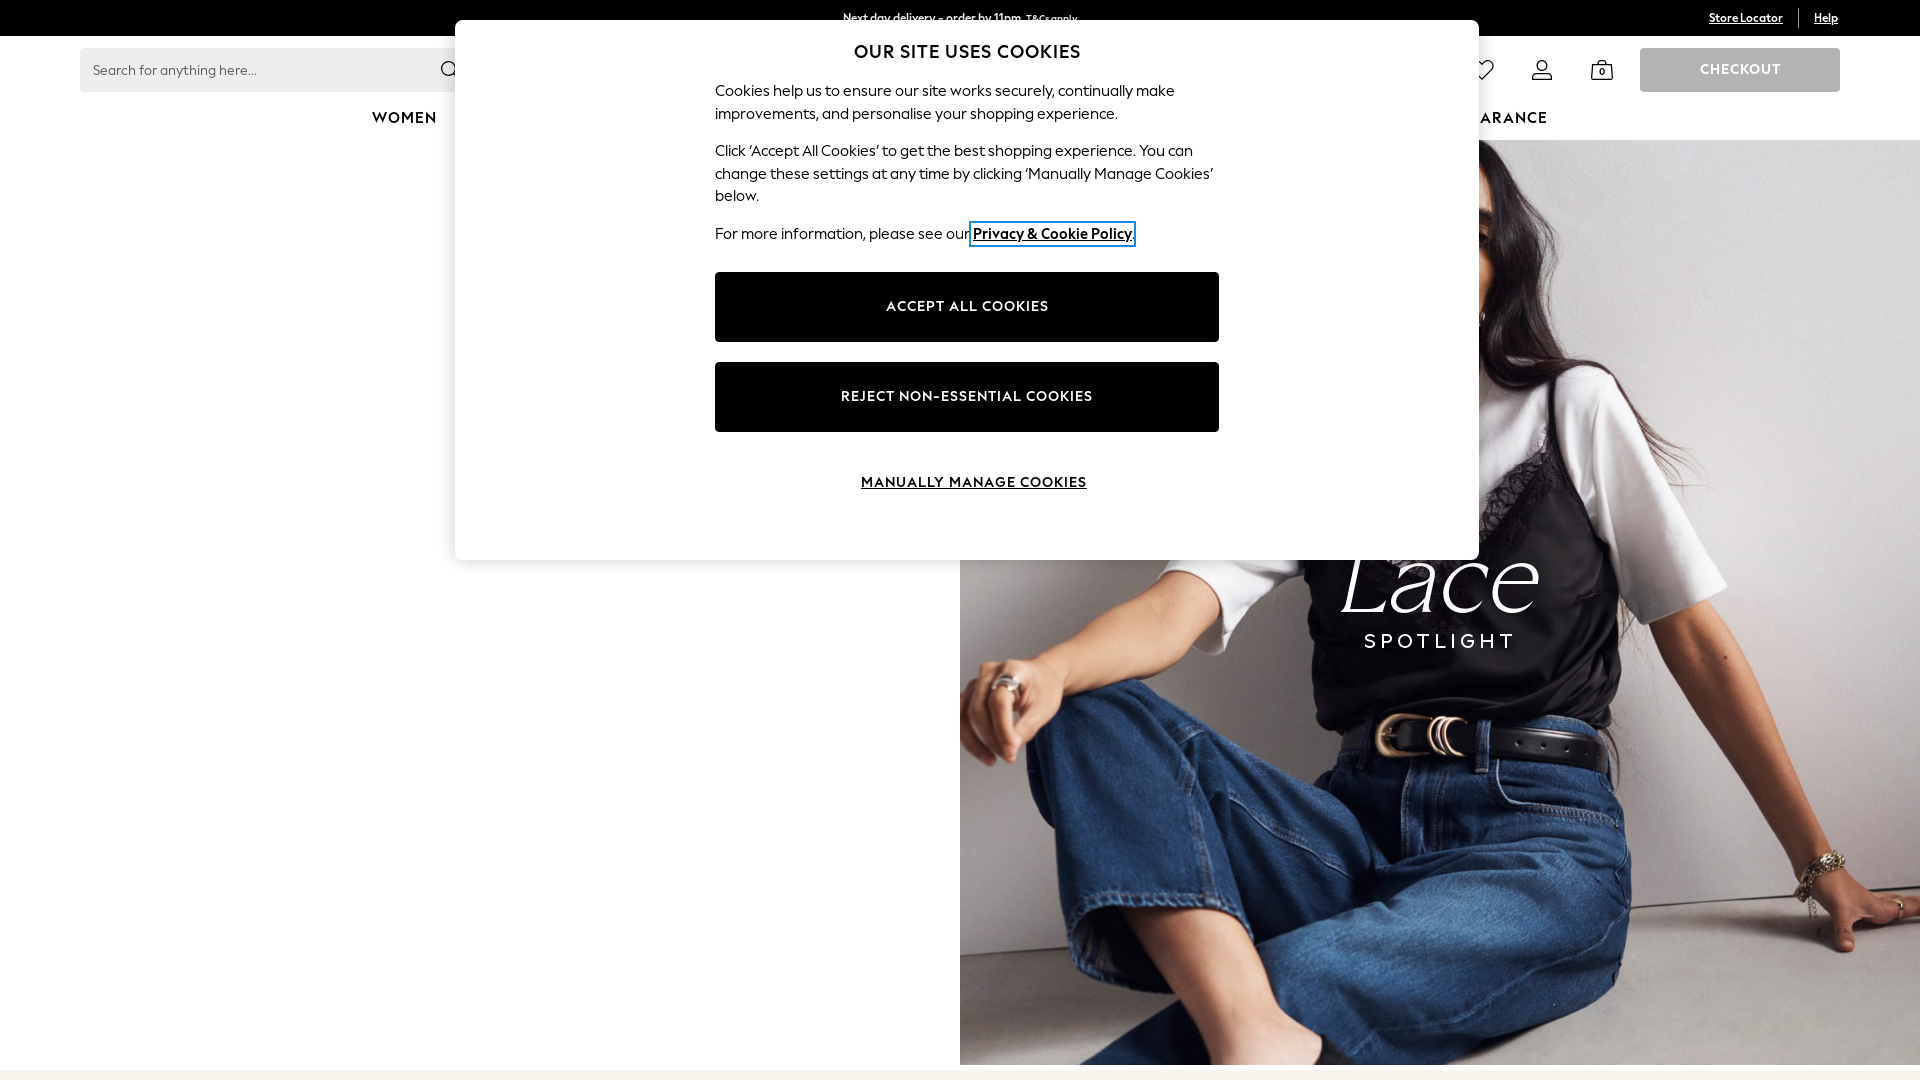